Tests frame navigation functionality by clicking through to nested frames, switching between frames to read content, and then navigating to an iframe page.

Starting URL: https://the-internet.herokuapp.com/

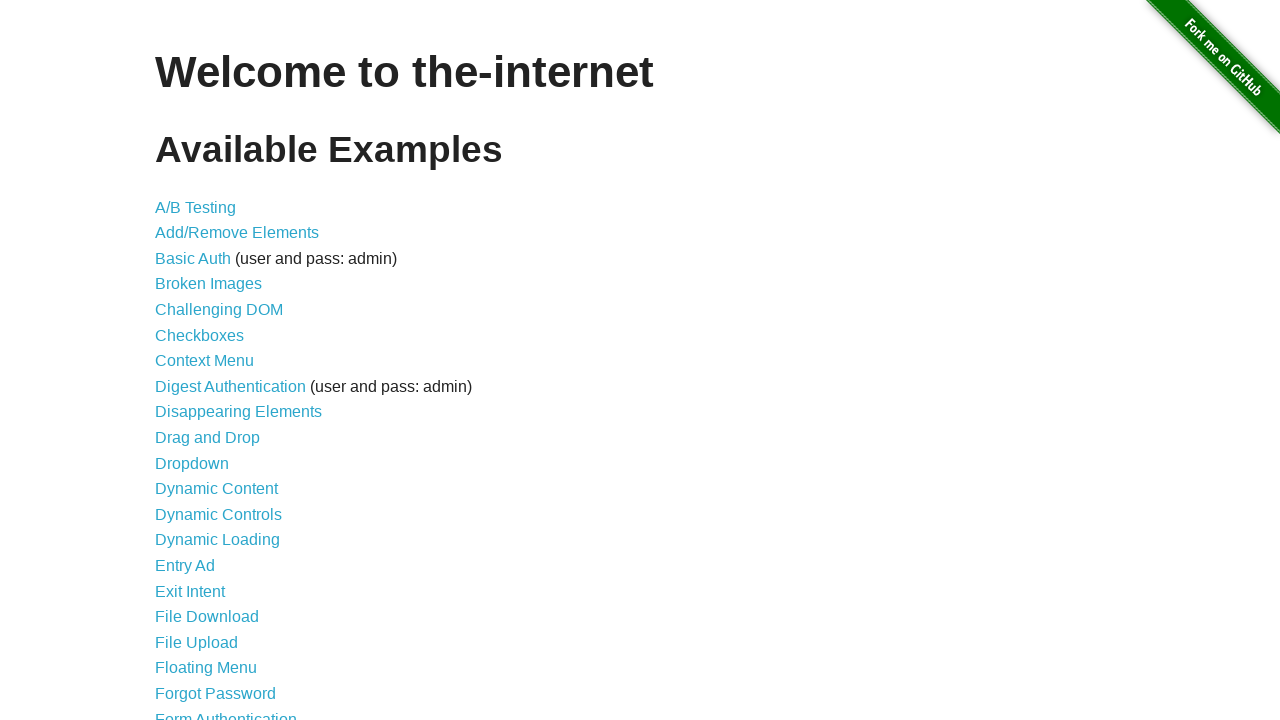

Clicked on Frames link at (182, 361) on a[href='/frames']
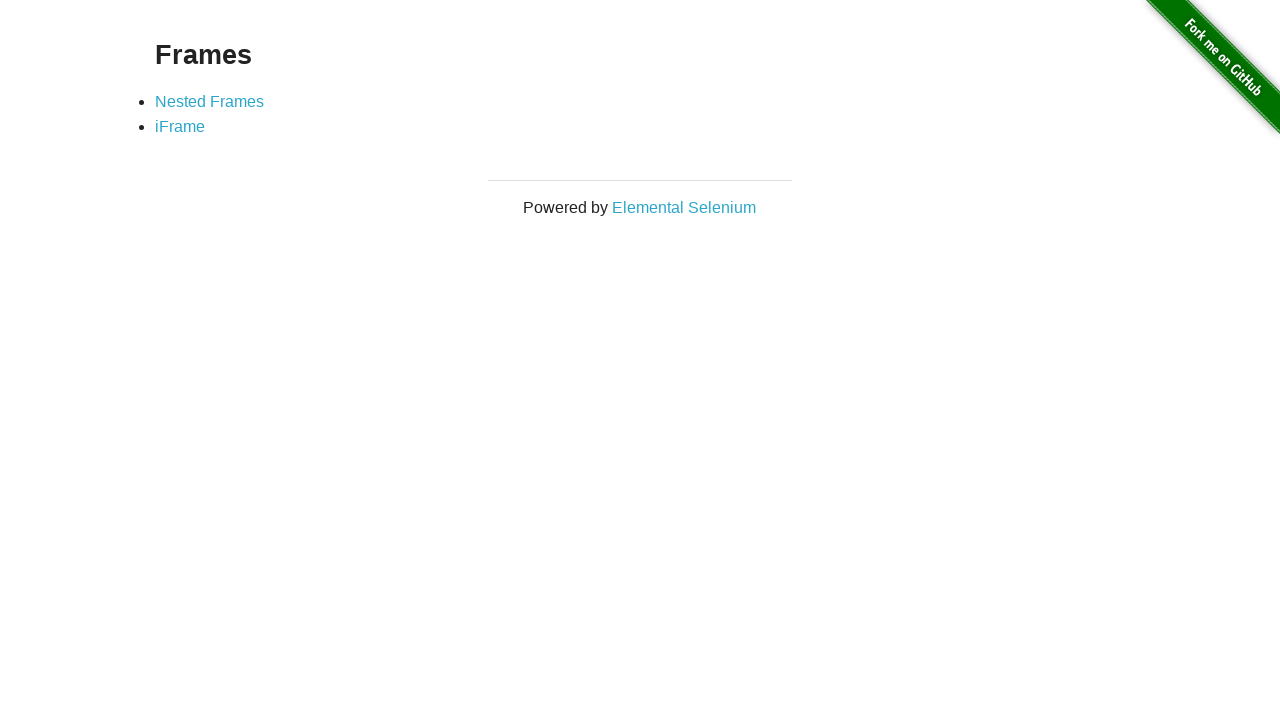

Clicked on Nested Frames link at (210, 101) on a[href='/nested_frames']
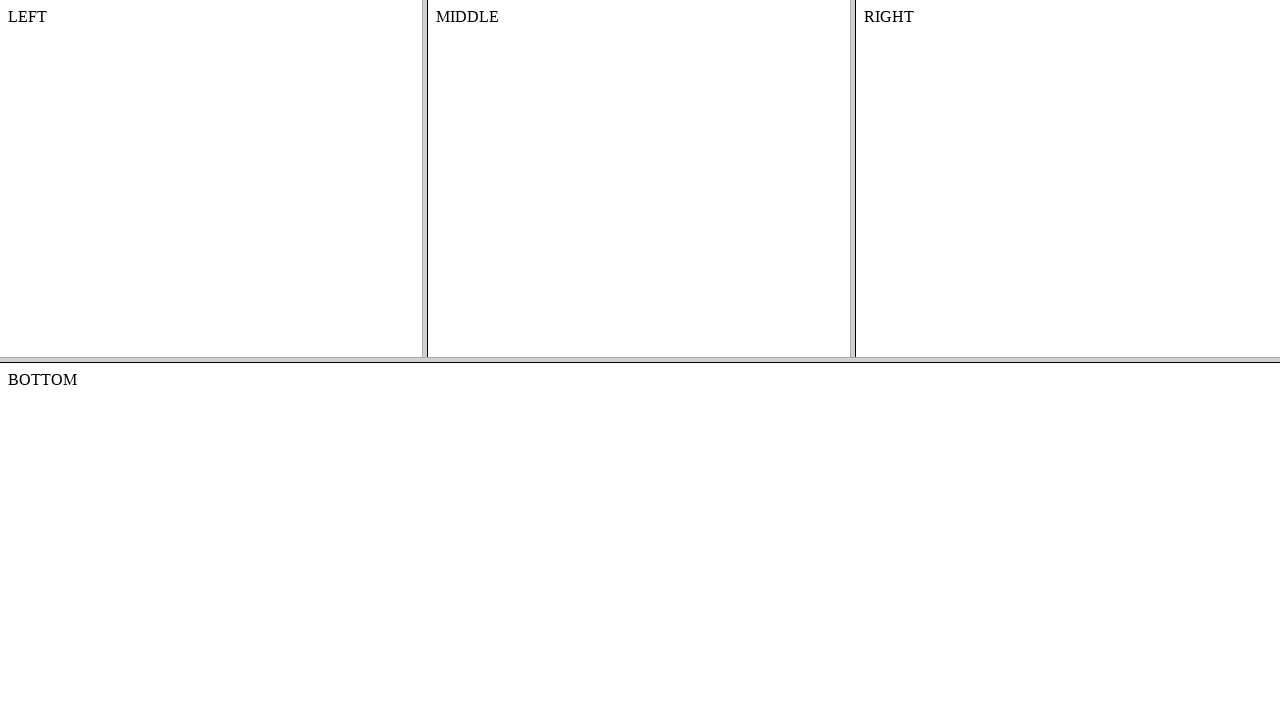

Located top frame
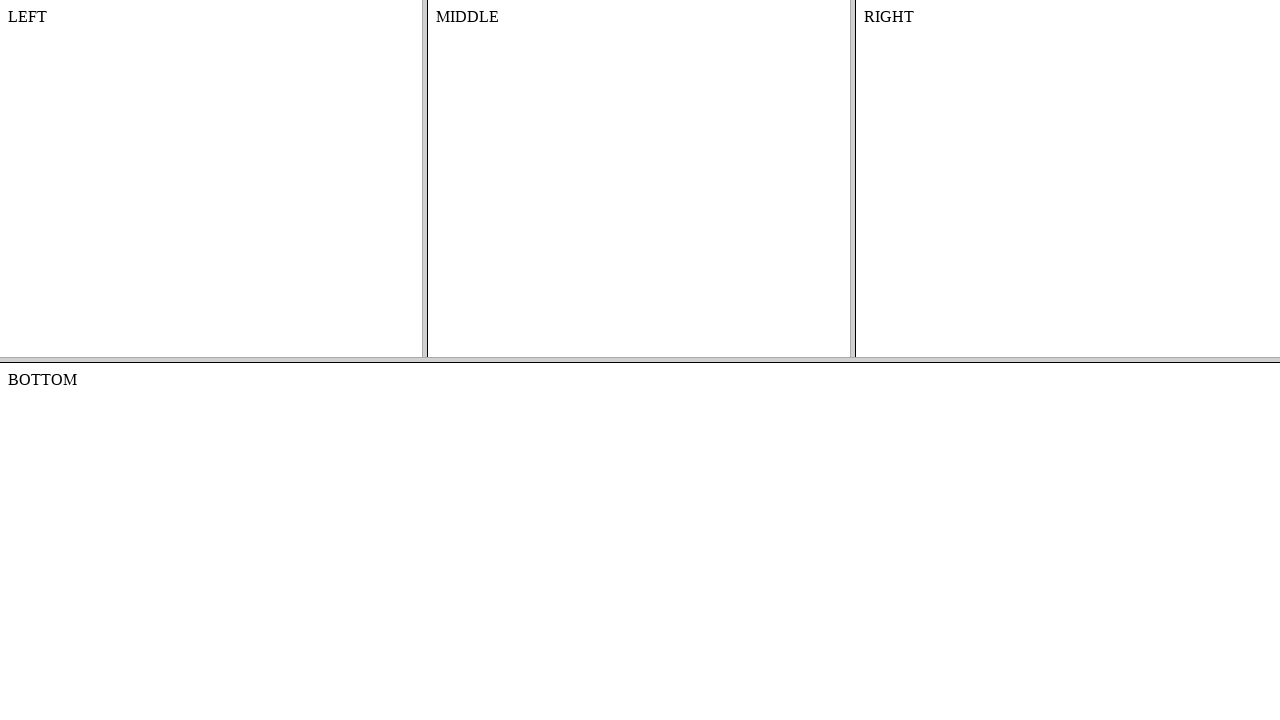

Located left frame within top frame
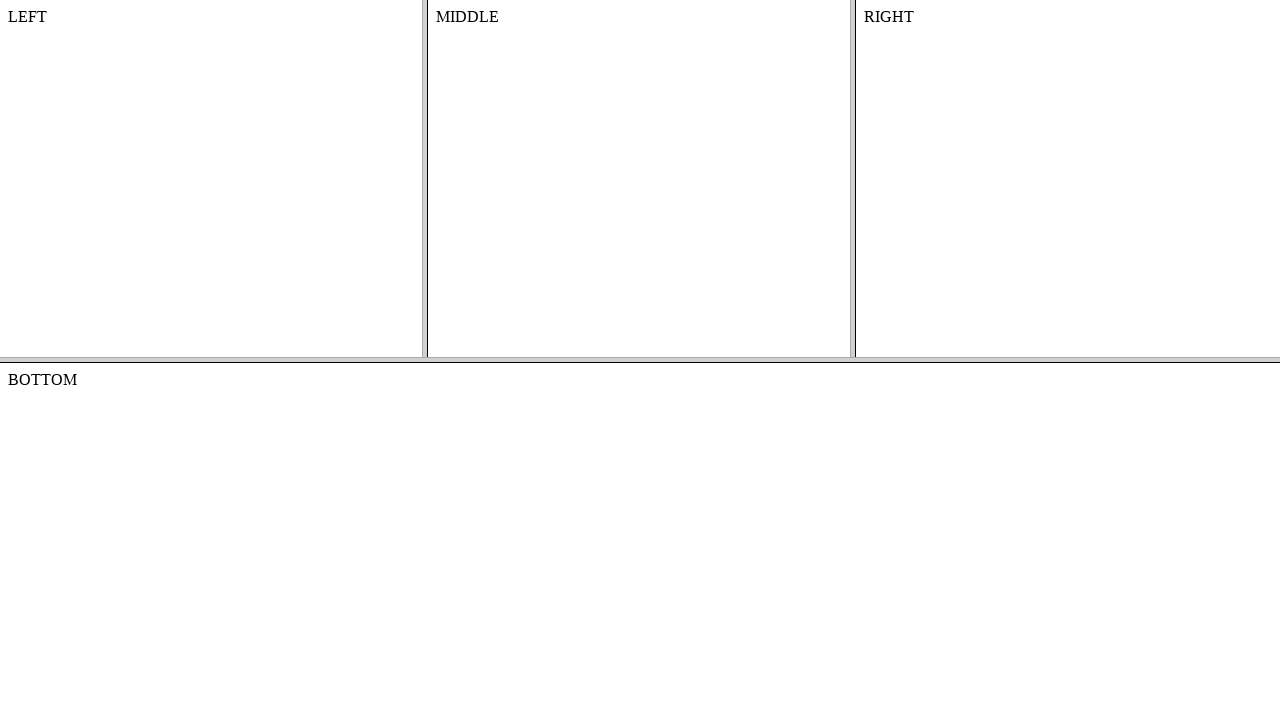

Read content from left frame
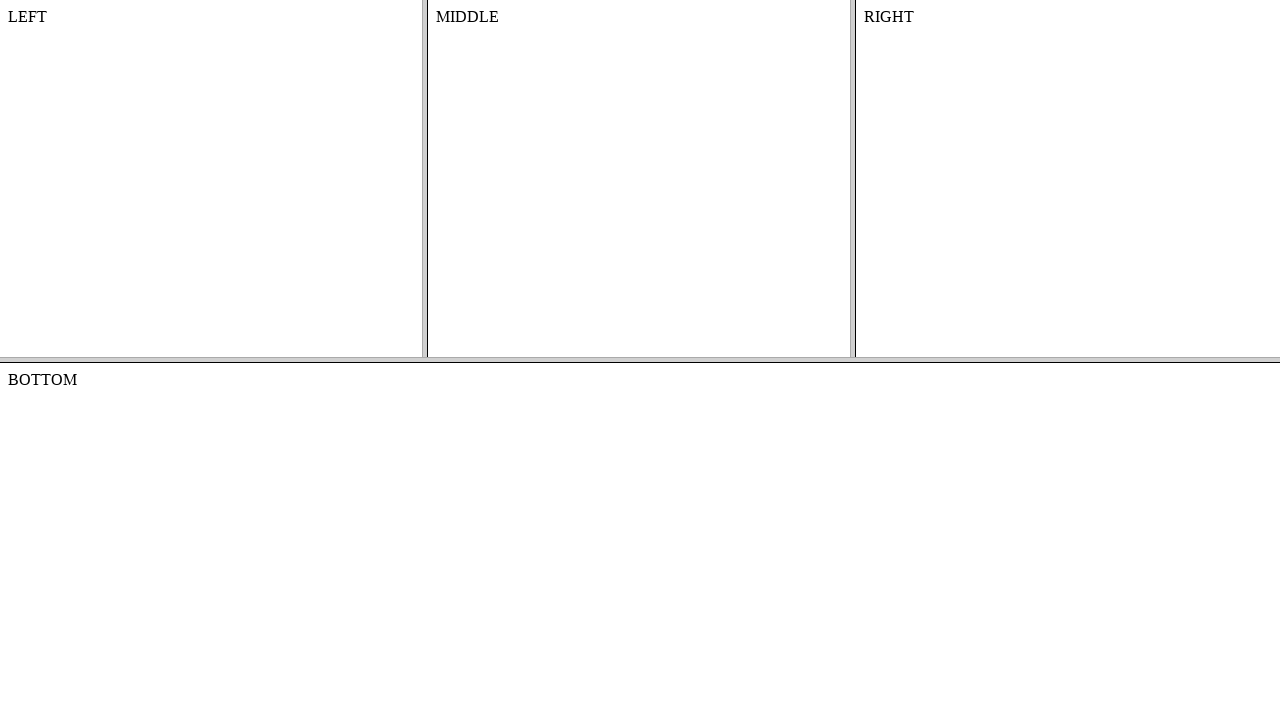

Located right frame within top frame
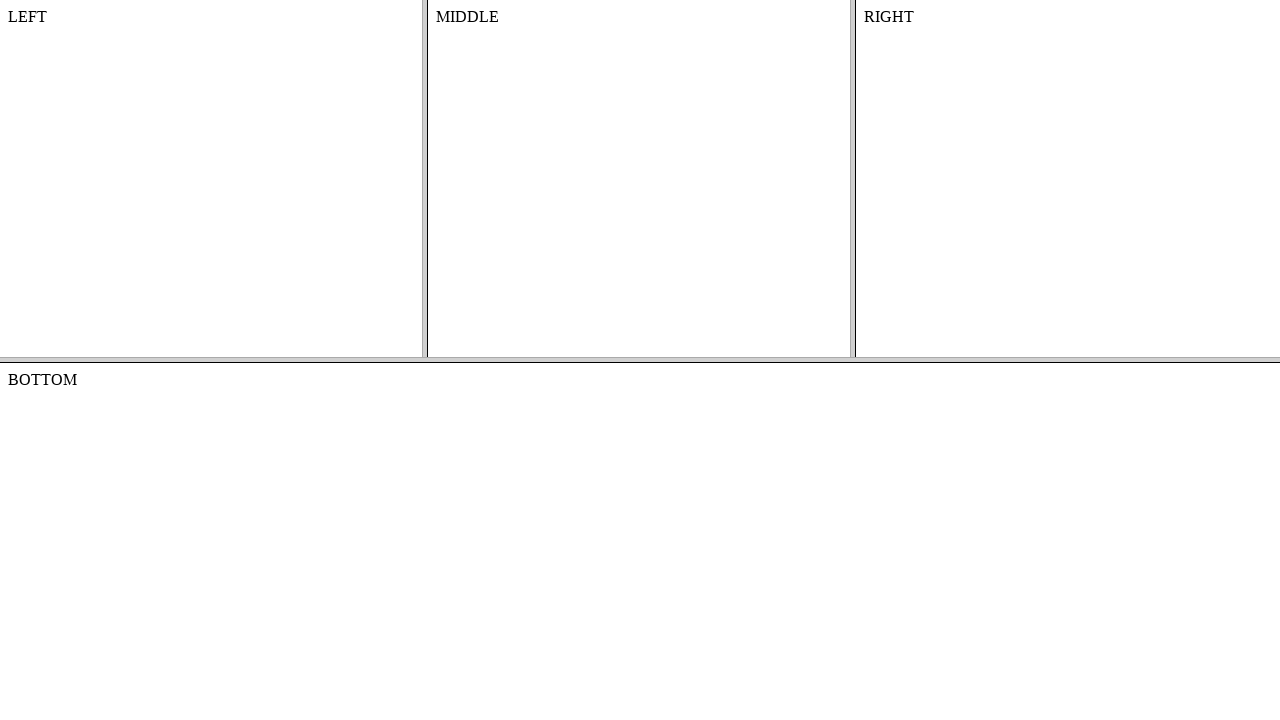

Read content from right frame
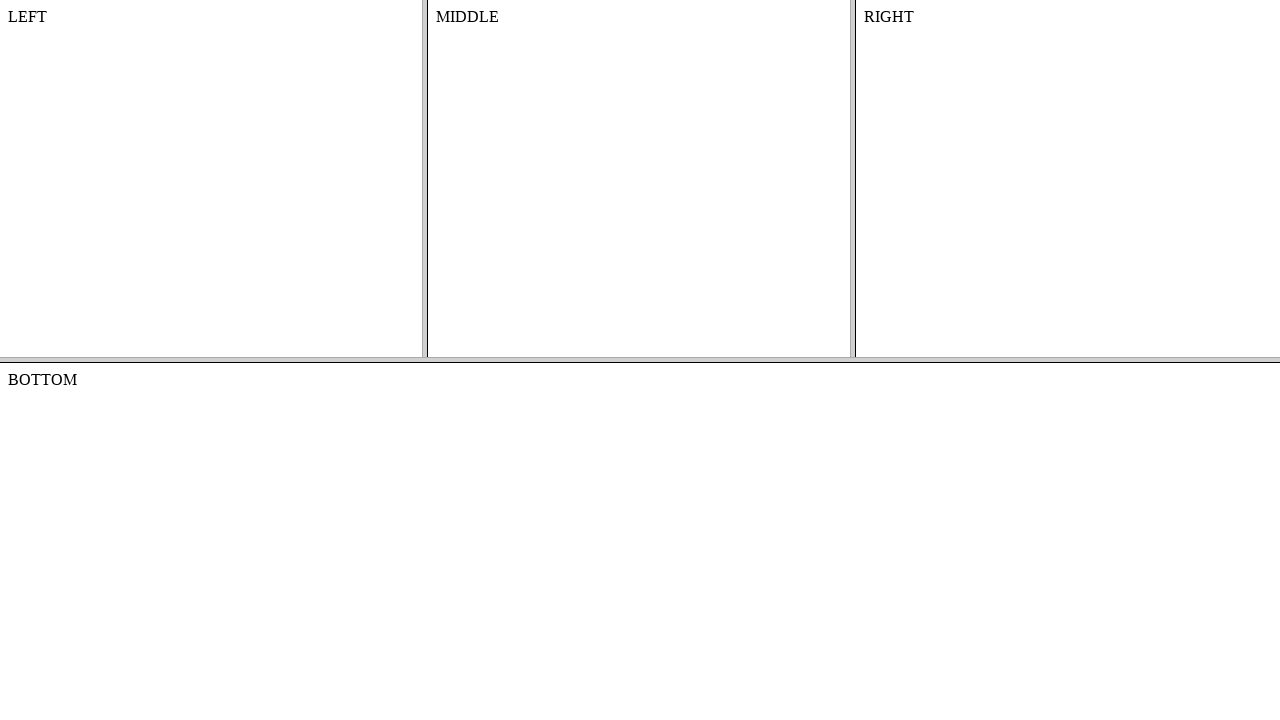

Navigated back from nested frames page
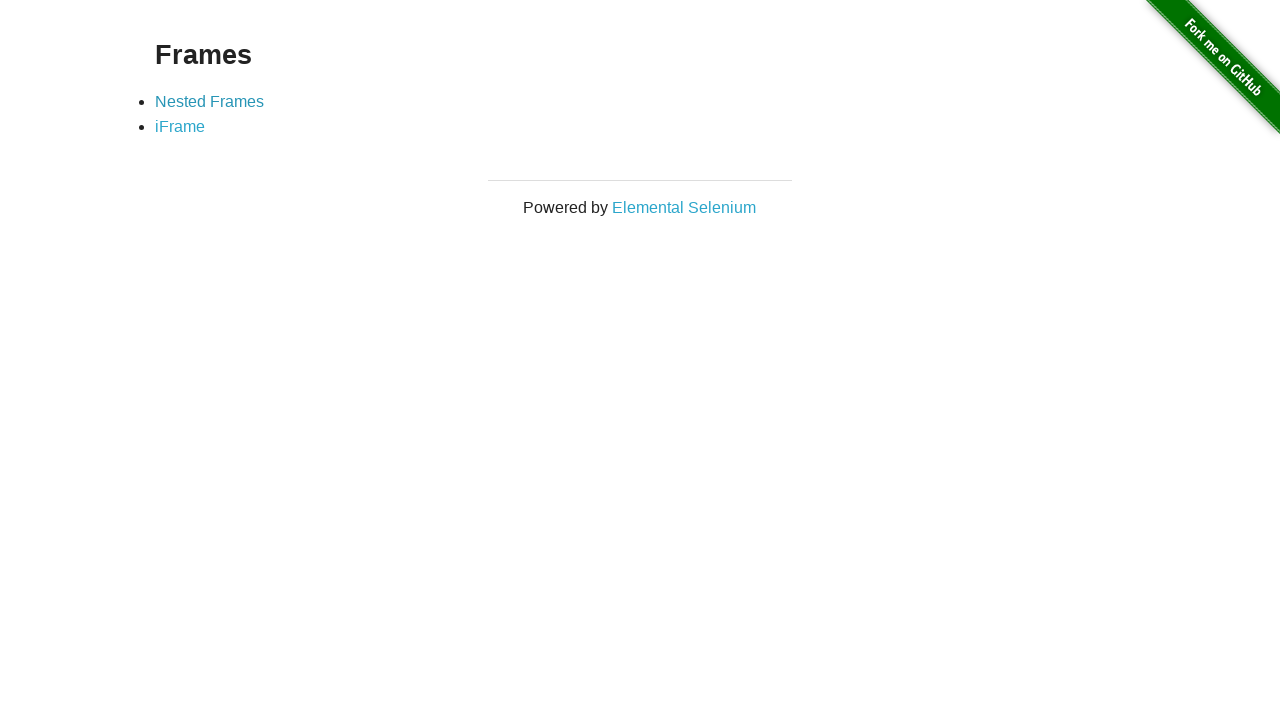

Clicked on iFrame link at (180, 127) on a[href='/iframe']
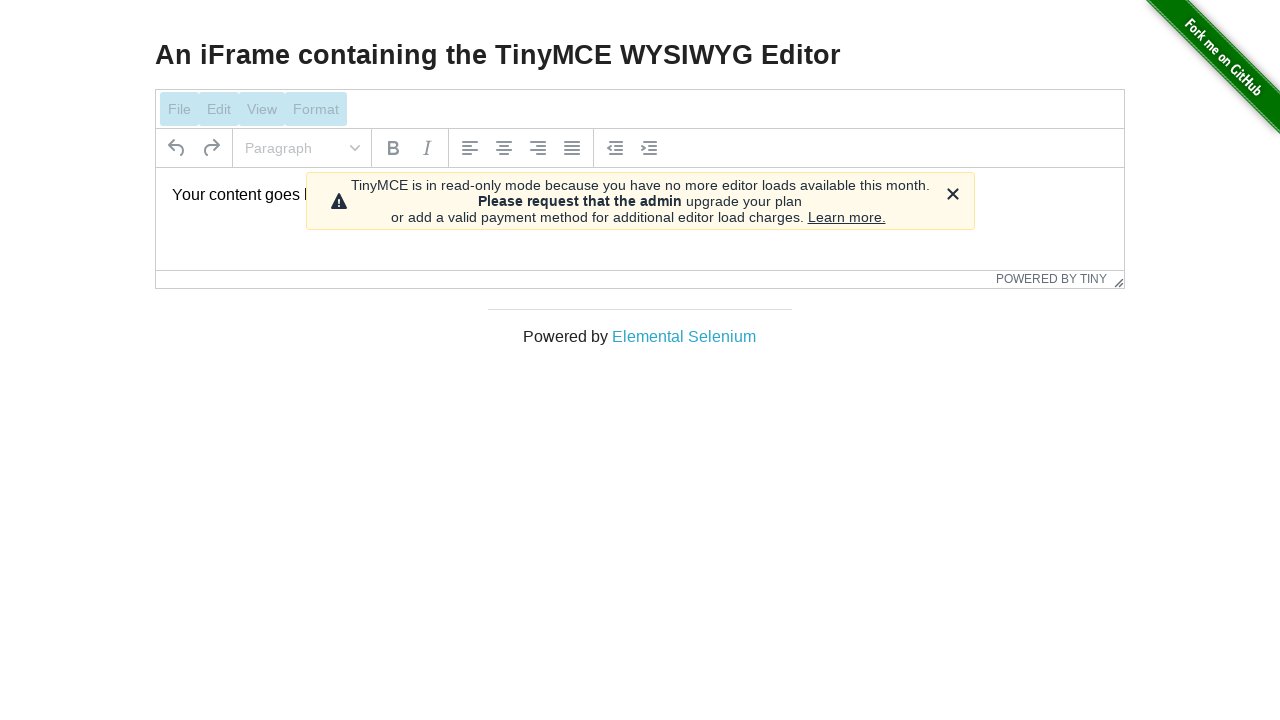

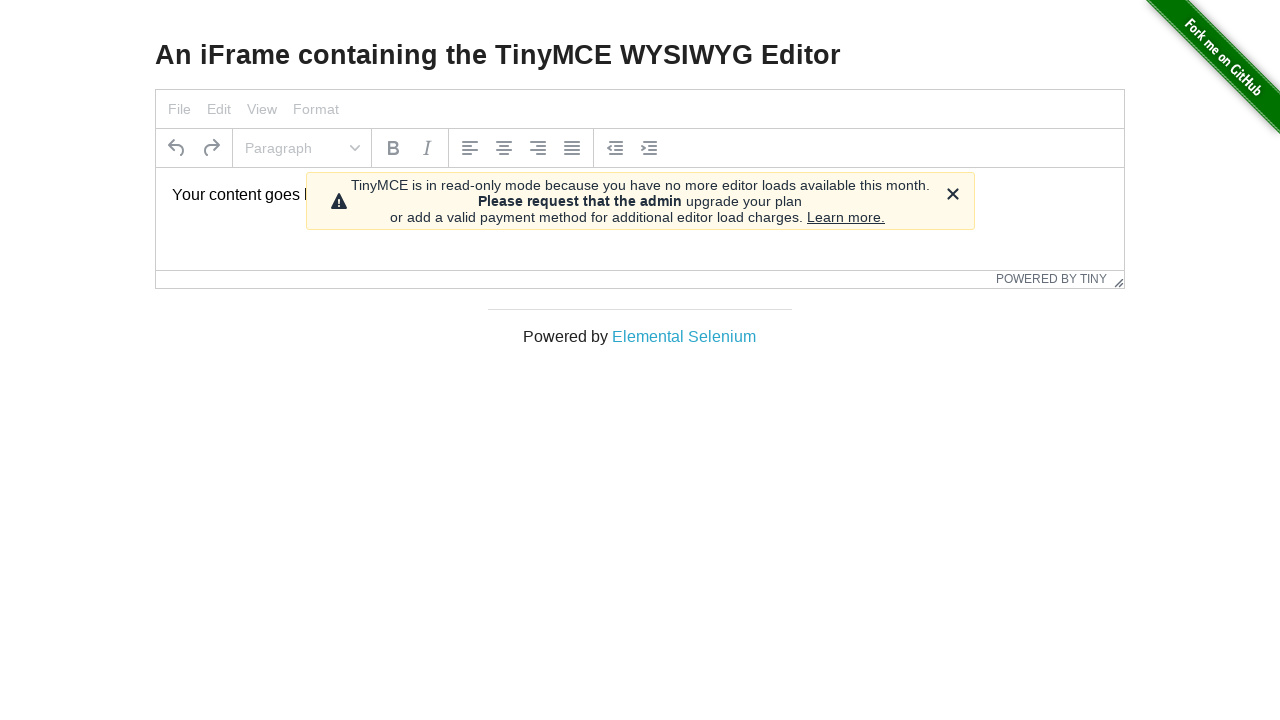